Tests mouse hover and right-click actions on web elements using ActionChains

Starting URL: https://rahulshettyacademy.com/AutomationPractice/

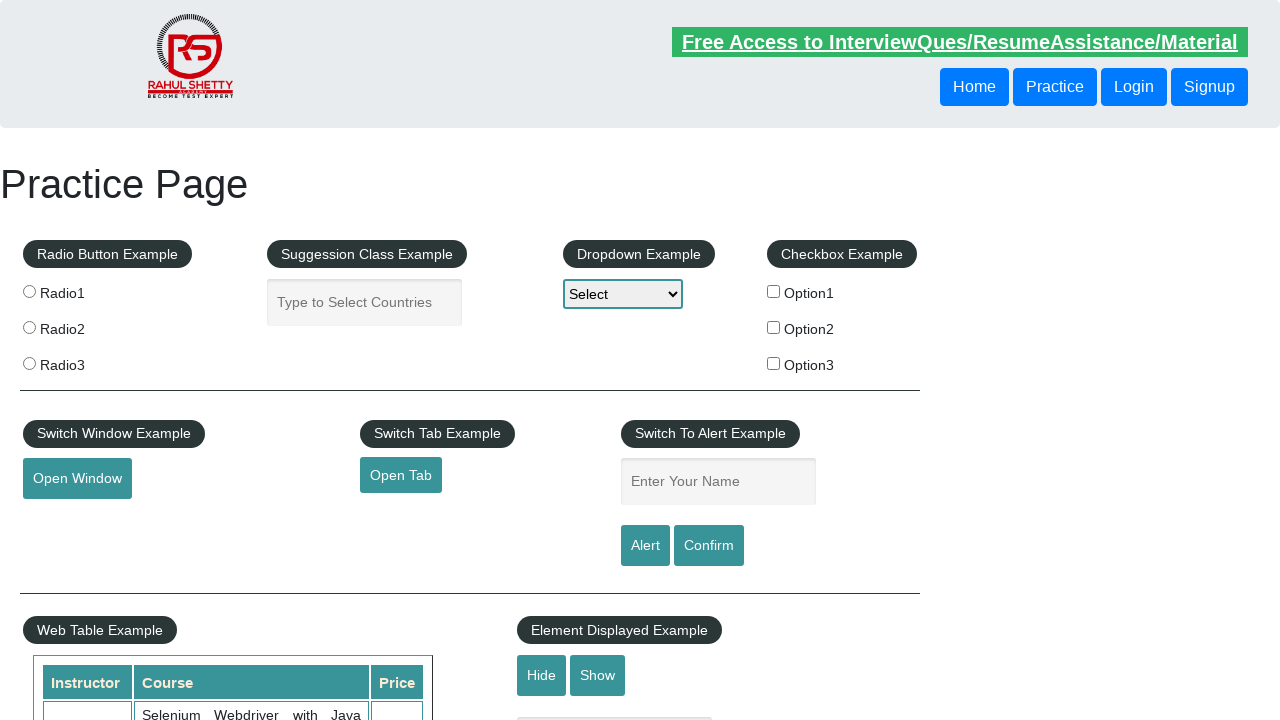

Hovered over the mouse hover button at (83, 361) on xpath=//button[@id='mousehover']
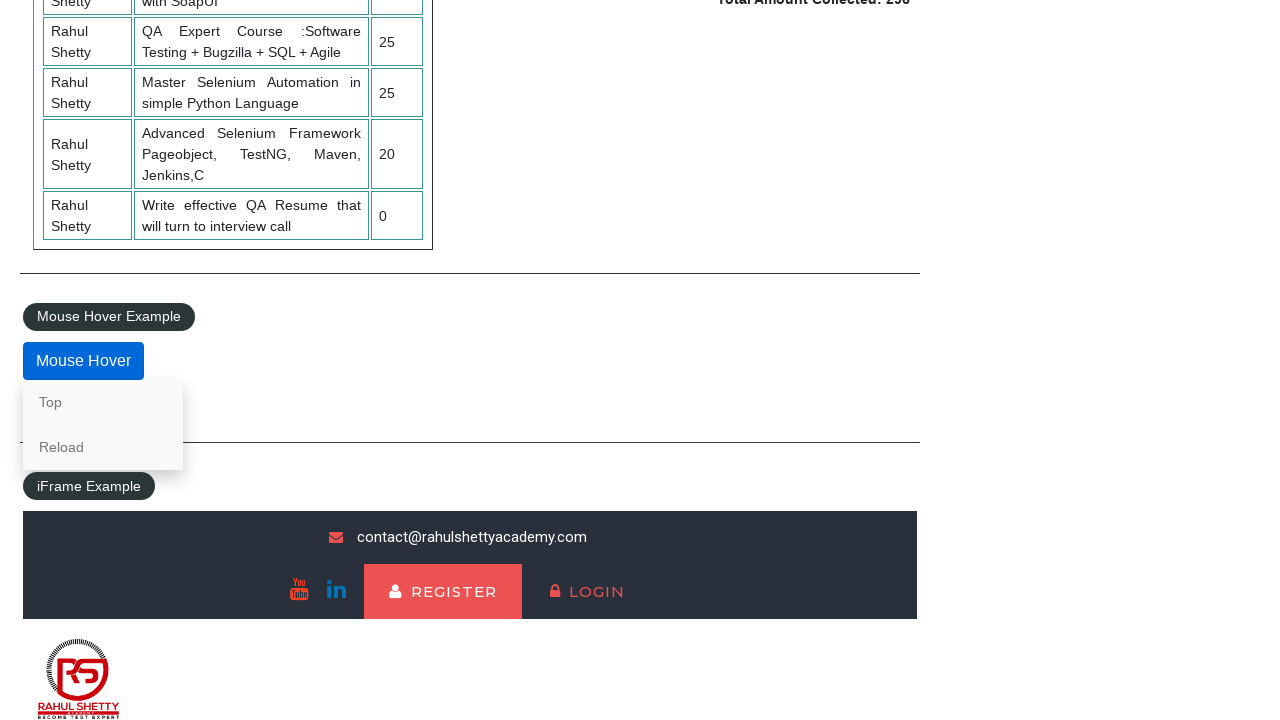

Right-clicked on the 'Top' link that appeared after hover at (103, 402) on //a[normalize-space()='Top']
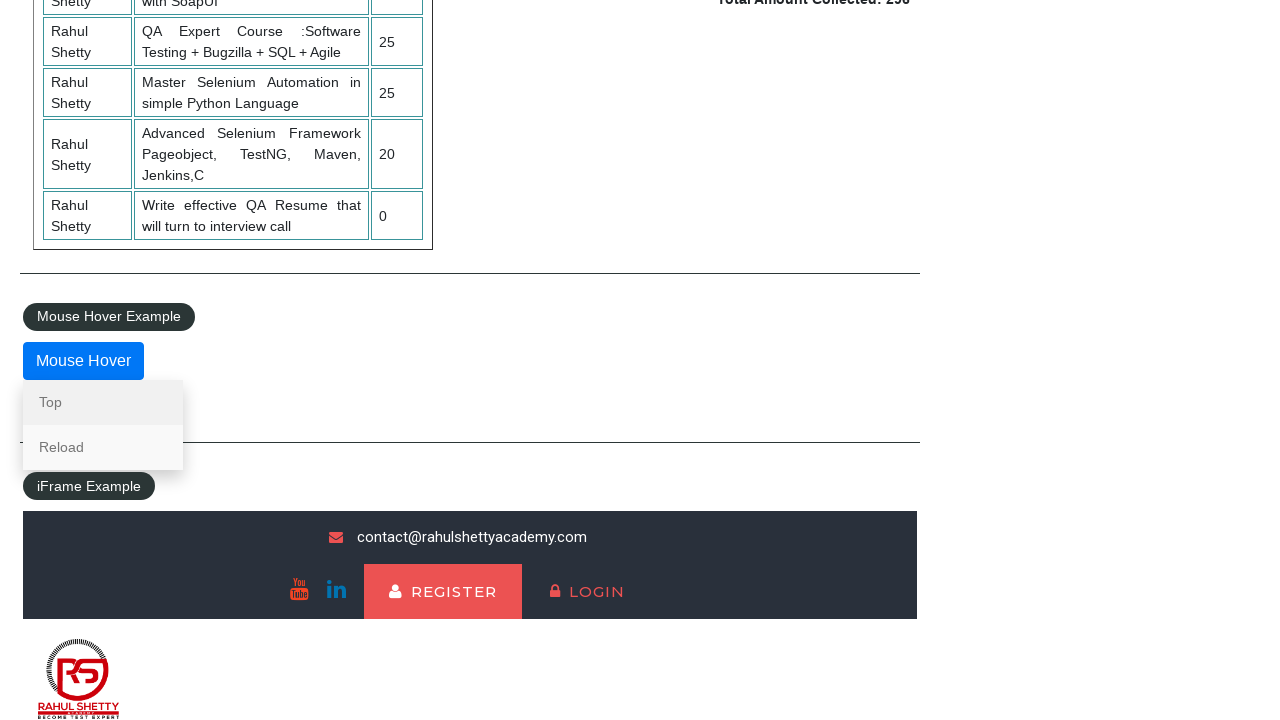

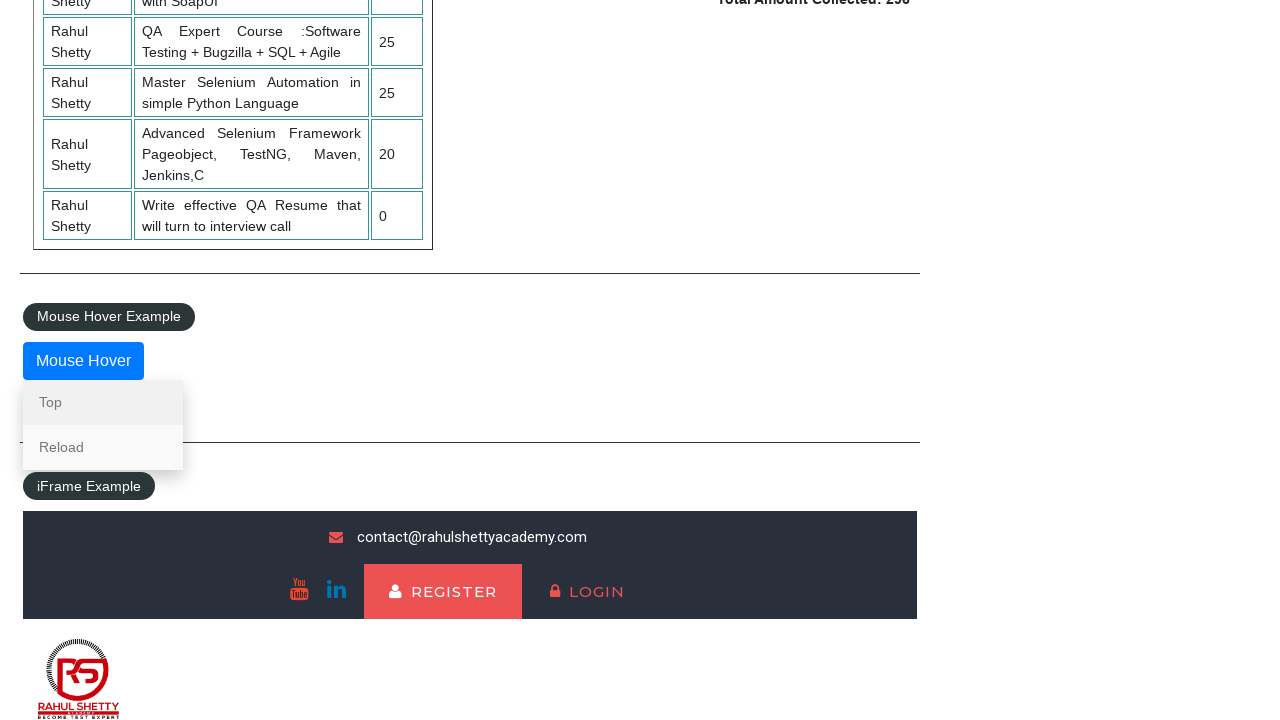